Tests the dynamic properties page on DemoQA by navigating to the section and observing the color change button behavior

Starting URL: https://demoqa.com

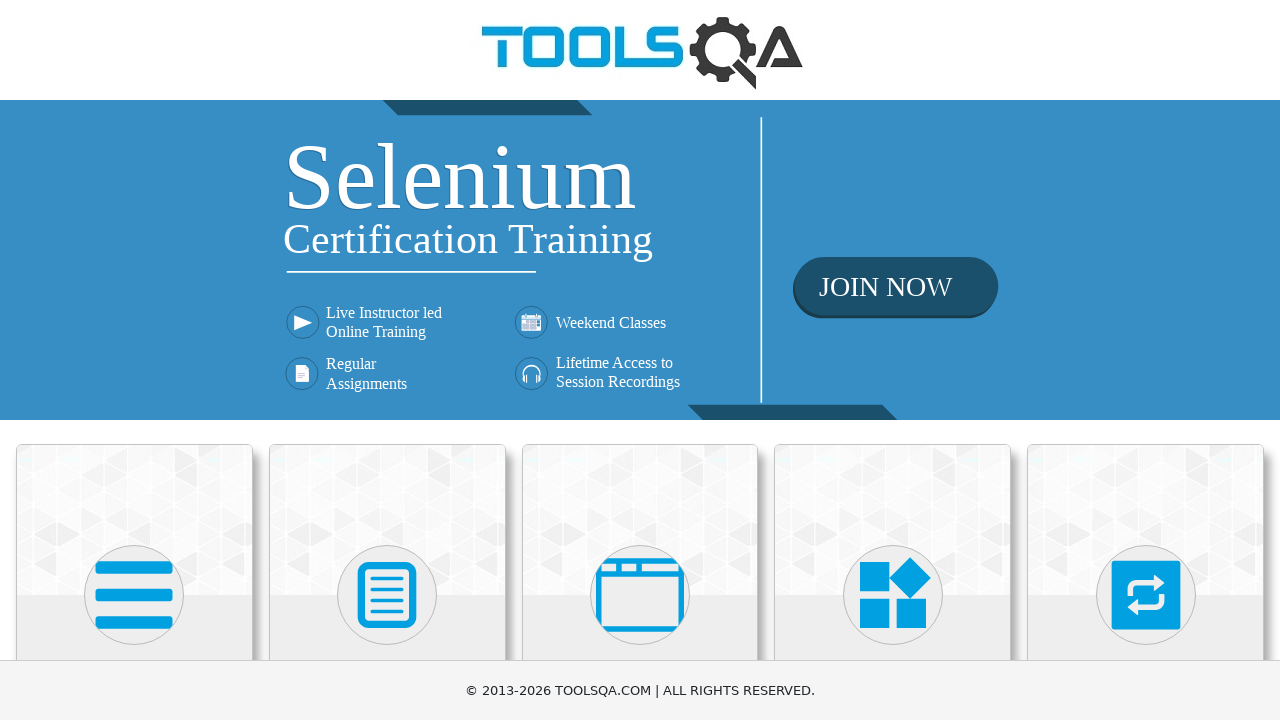

Clicked on Elements card at (134, 360) on text=Elements
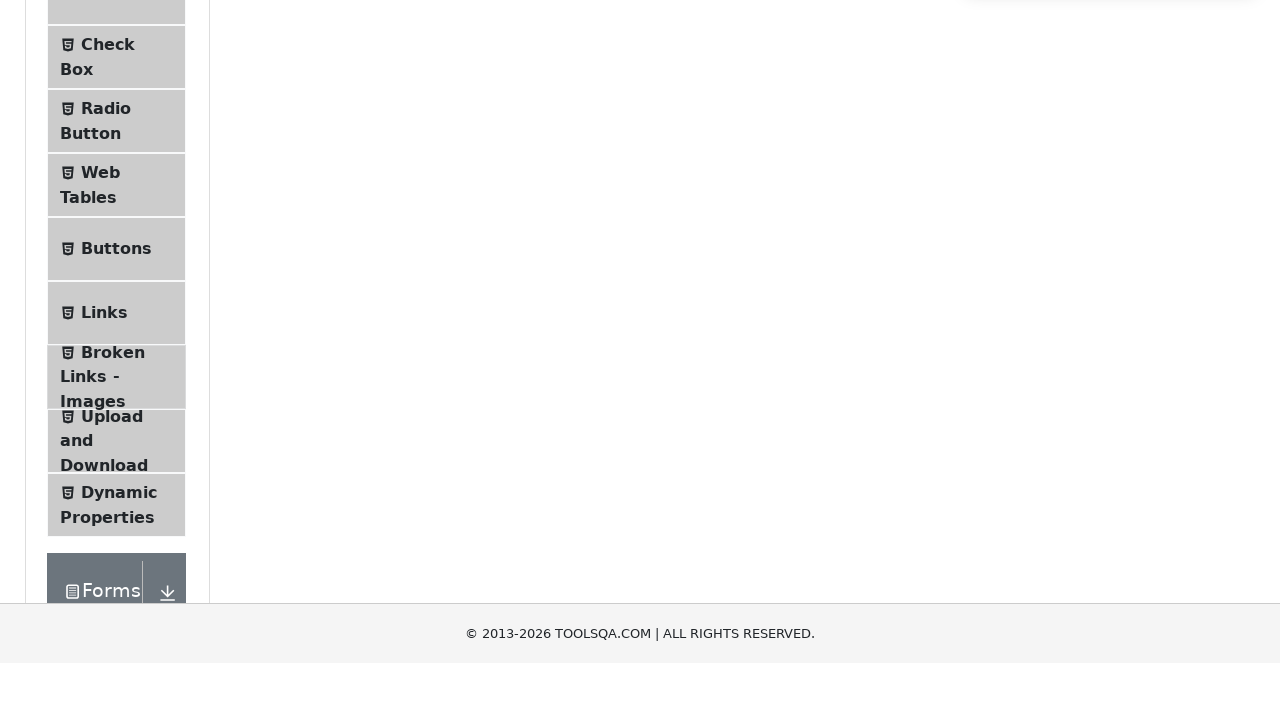

Clicked on Dynamic Properties menu item at (119, 348) on text=Dynamic Properties
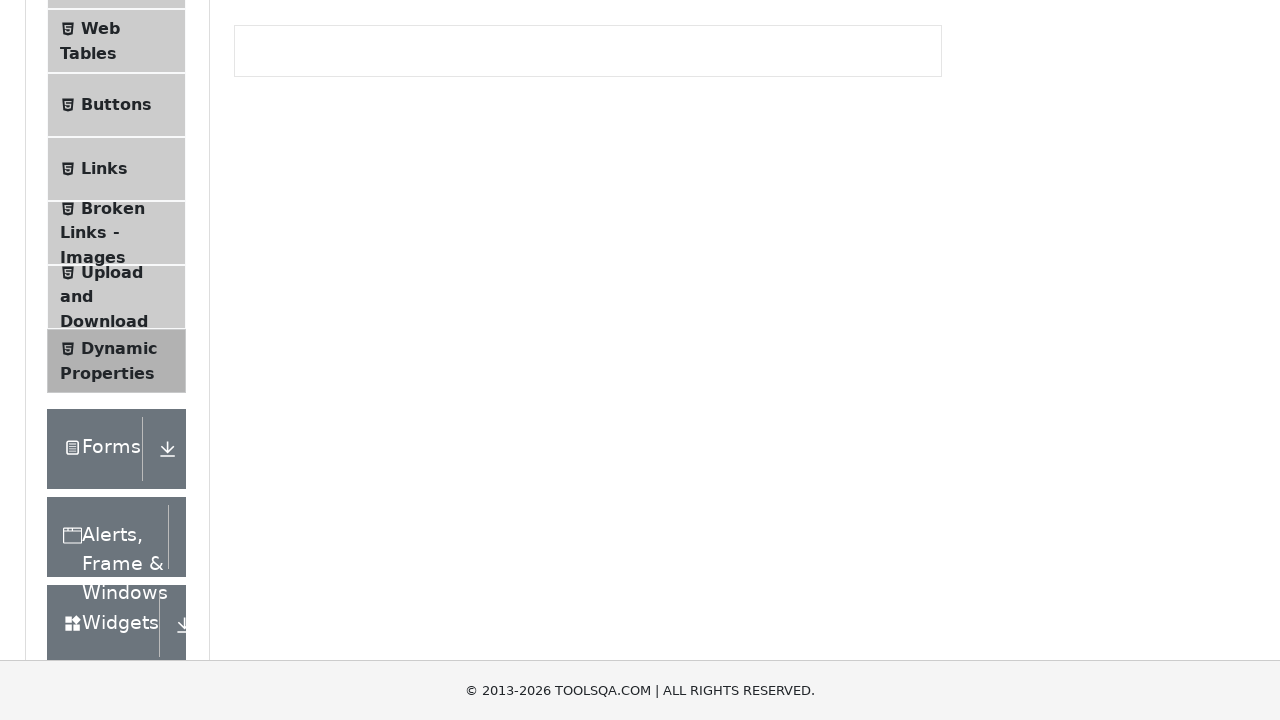

Color change button became visible
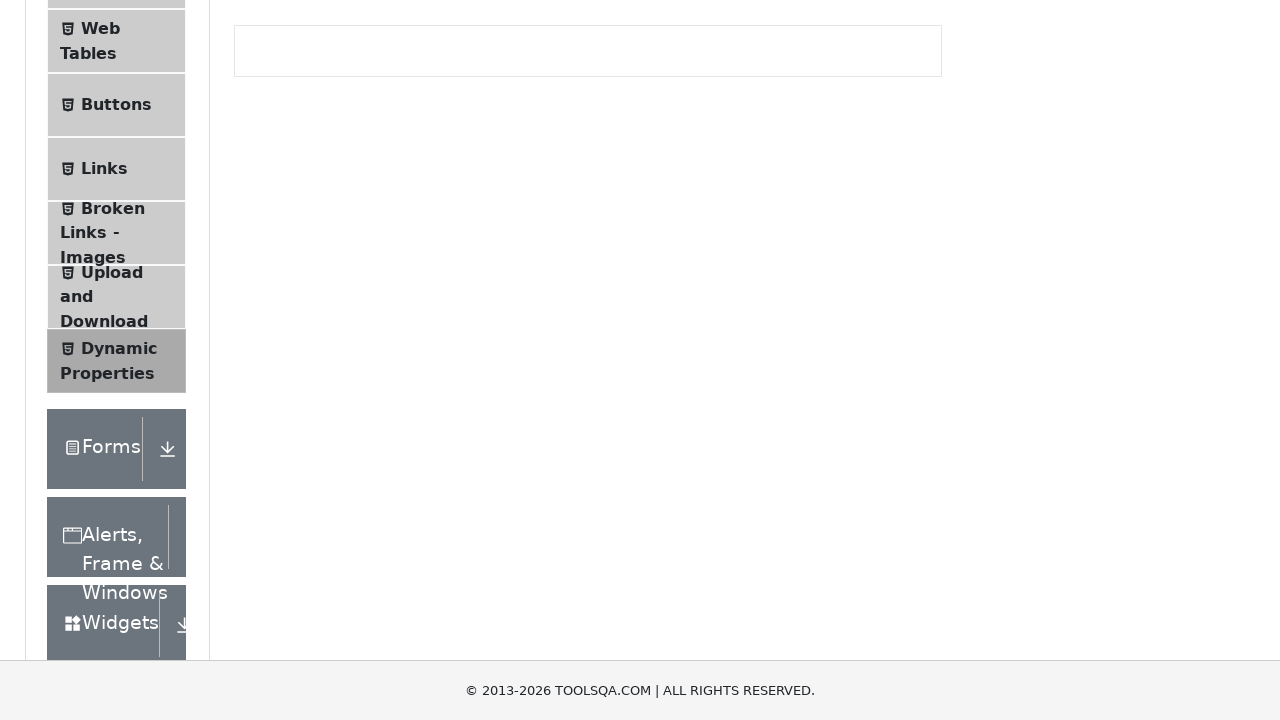

Button that becomes visible after 5 seconds appeared
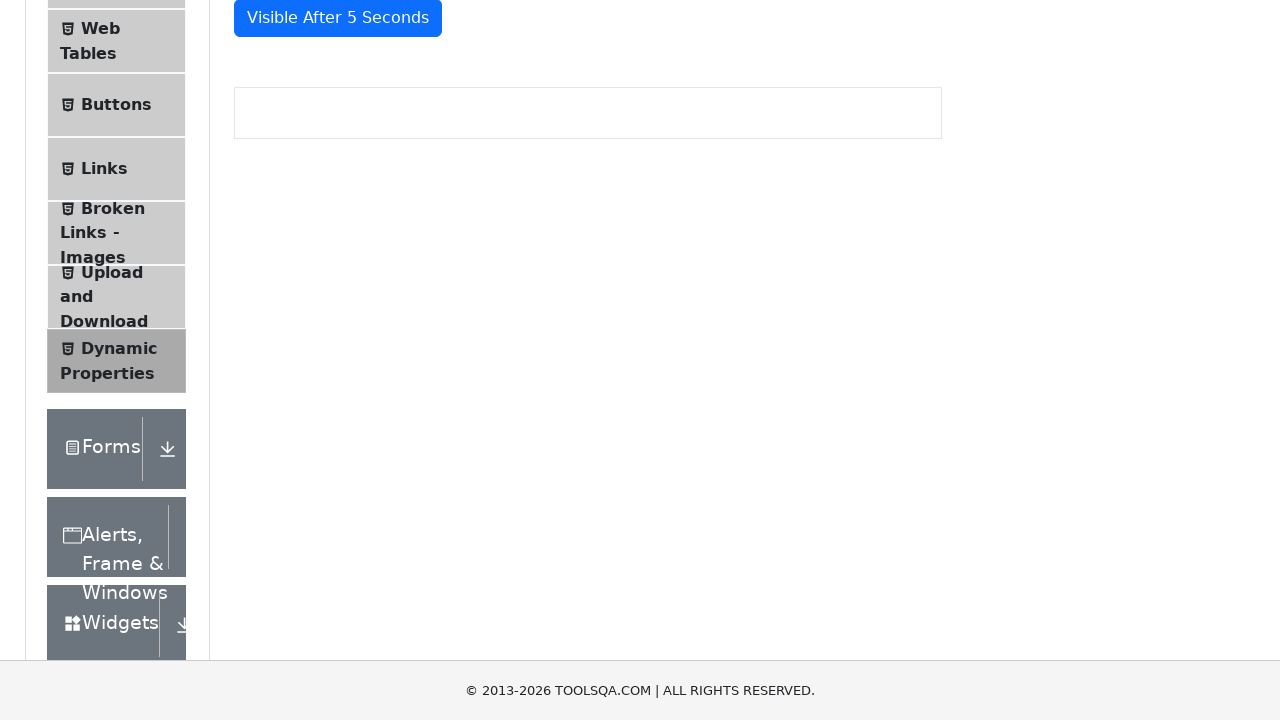

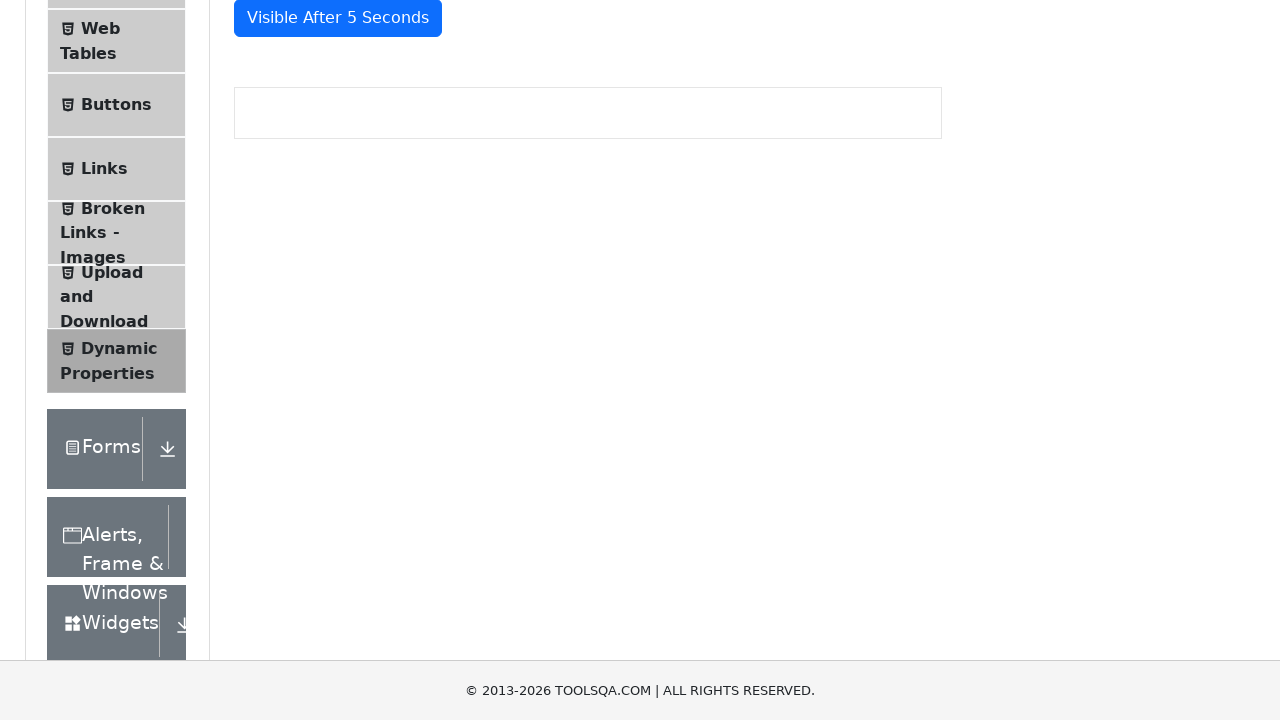